Tests dynamic content loading by clicking start button and verifying that "Hello World!" text appears

Starting URL: http://the-internet.herokuapp.com/dynamic_loading/2

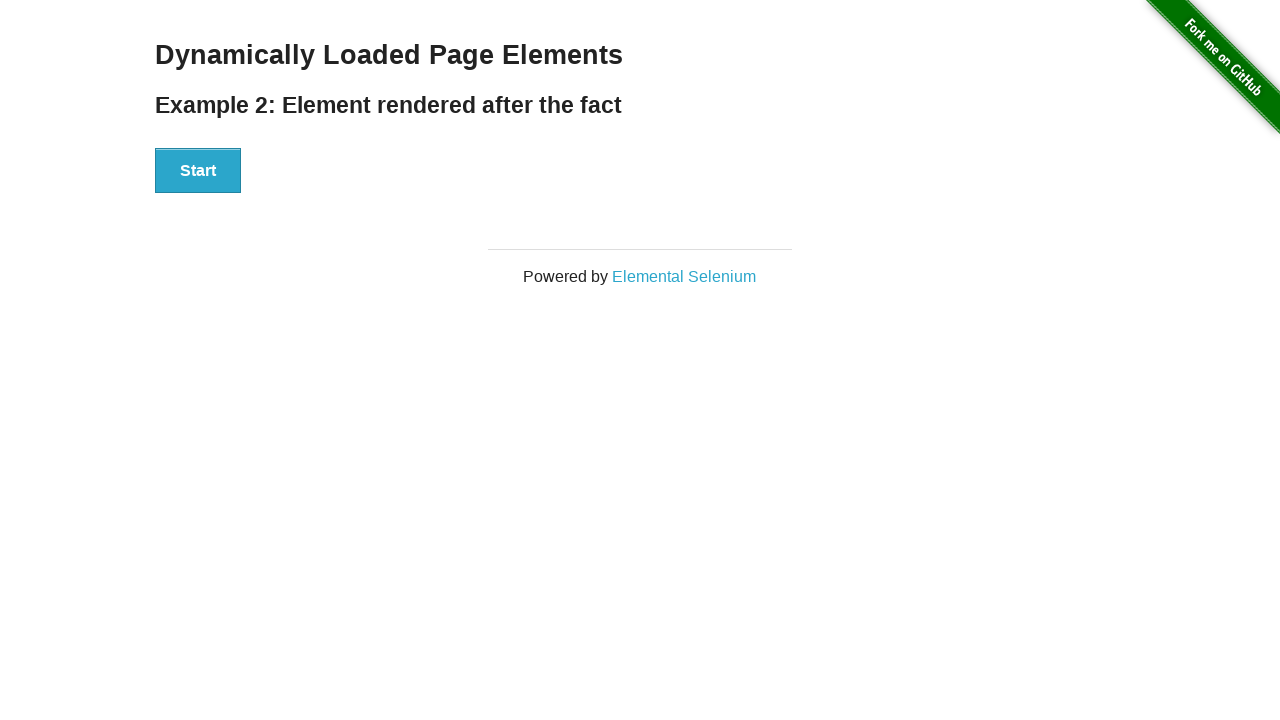

Clicked Start button to trigger dynamic content loading at (198, 171) on xpath=//button[text()='Start']
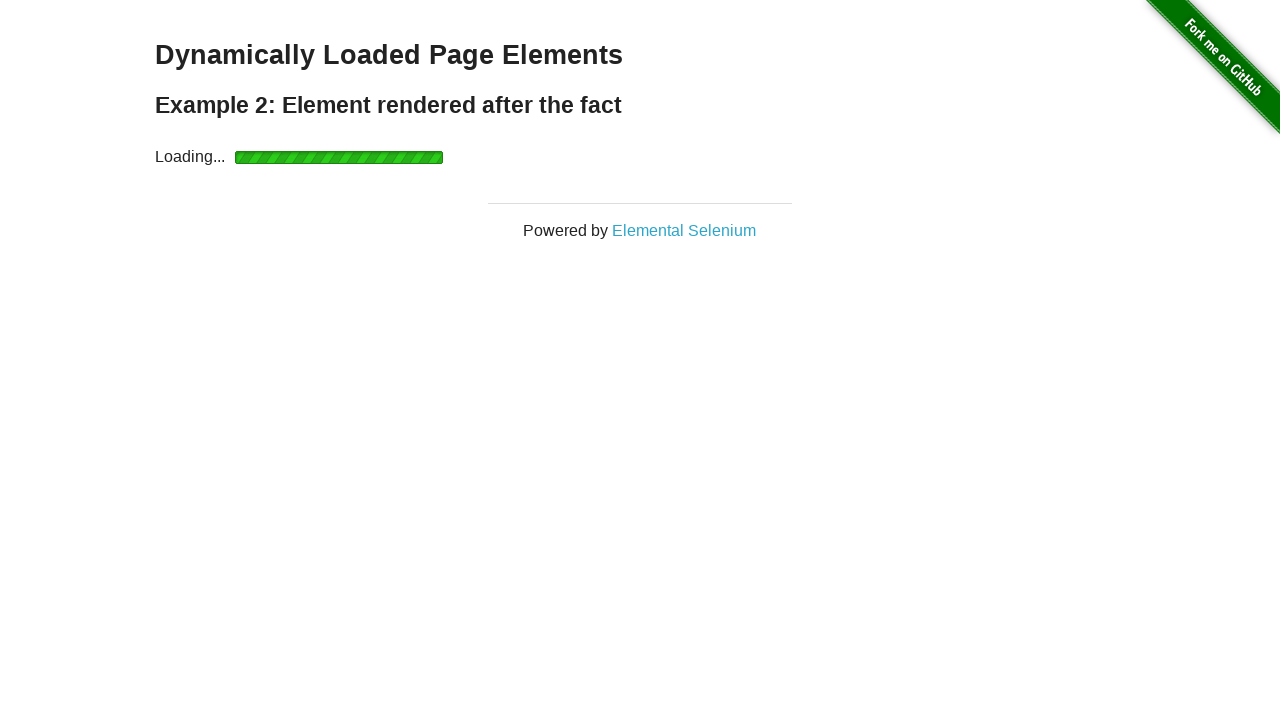

Waited for 'Hello World!' text to appear
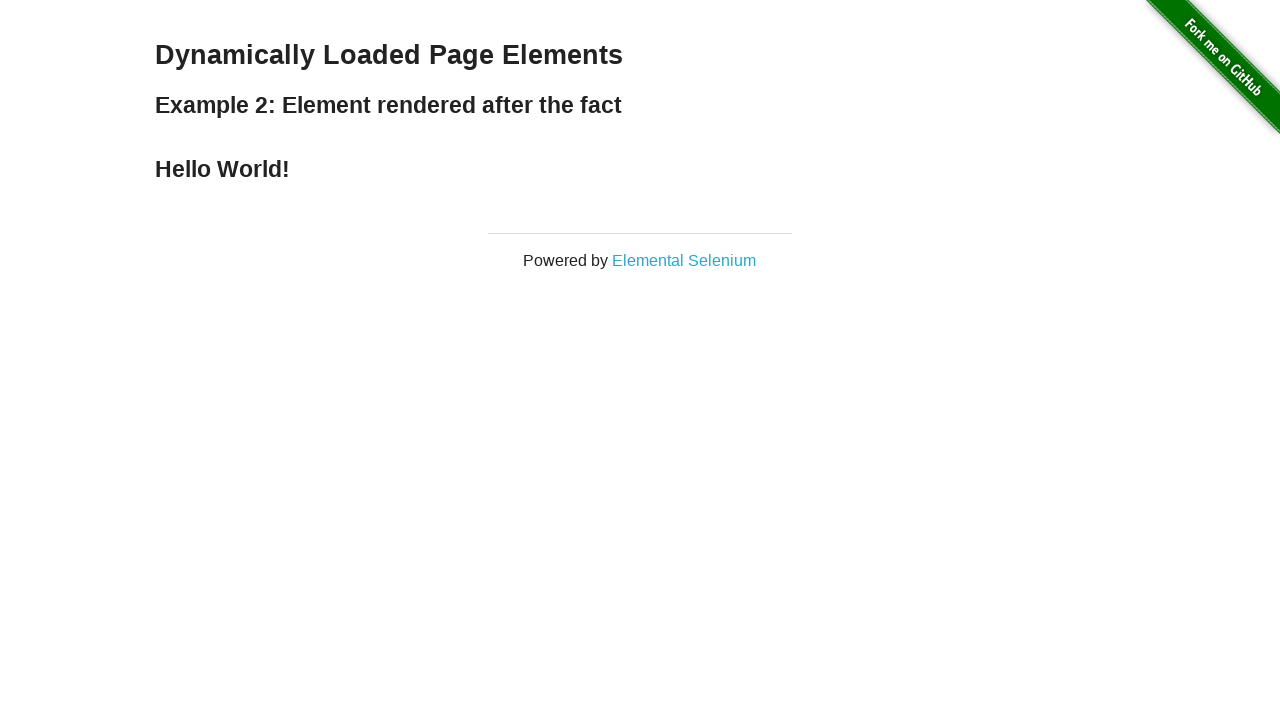

Verified that 'Hello World!' text is displayed correctly
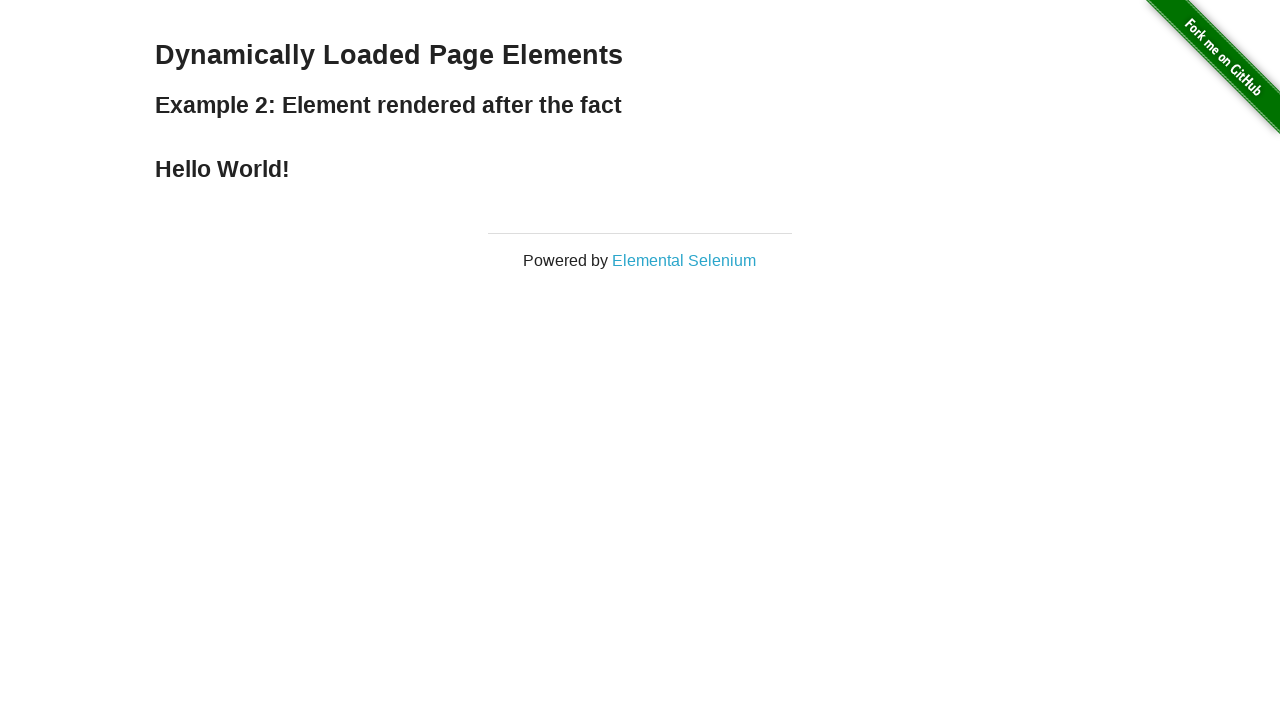

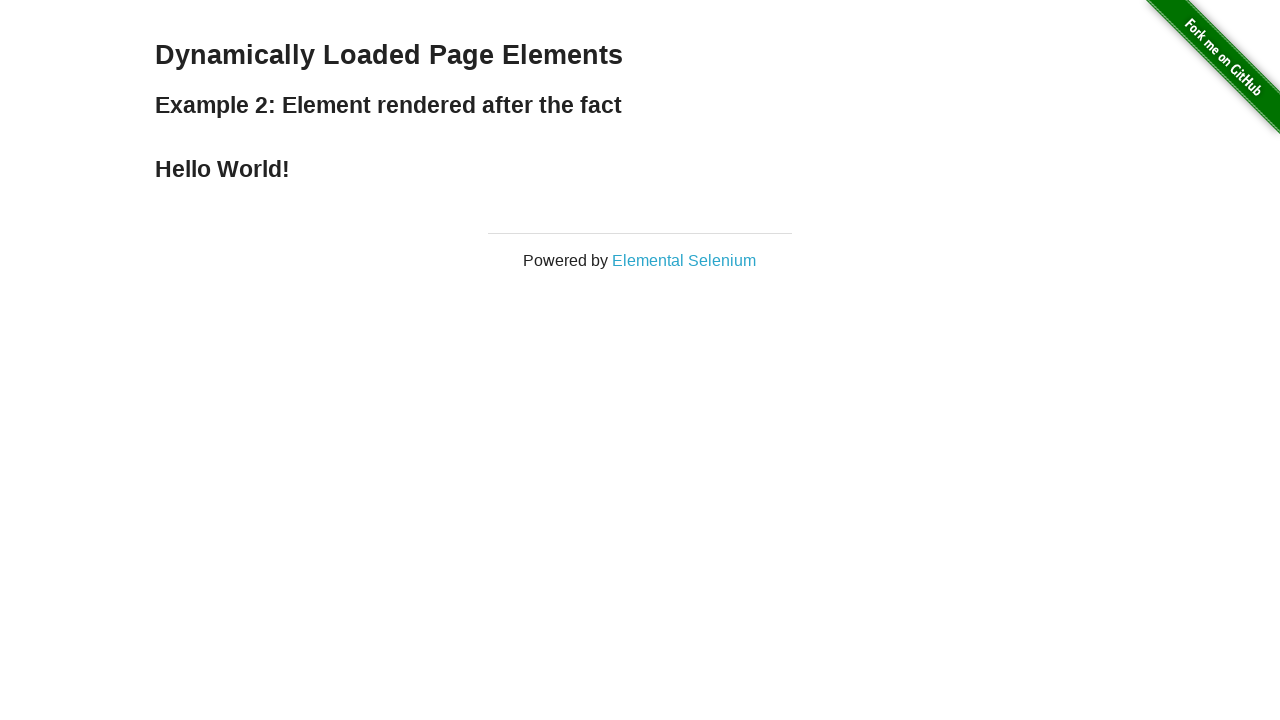